Tests that the "Оплата" (Payment) menu item is visible, clickable, and navigates to a different page.

Starting URL: https://sew-irk.ru/

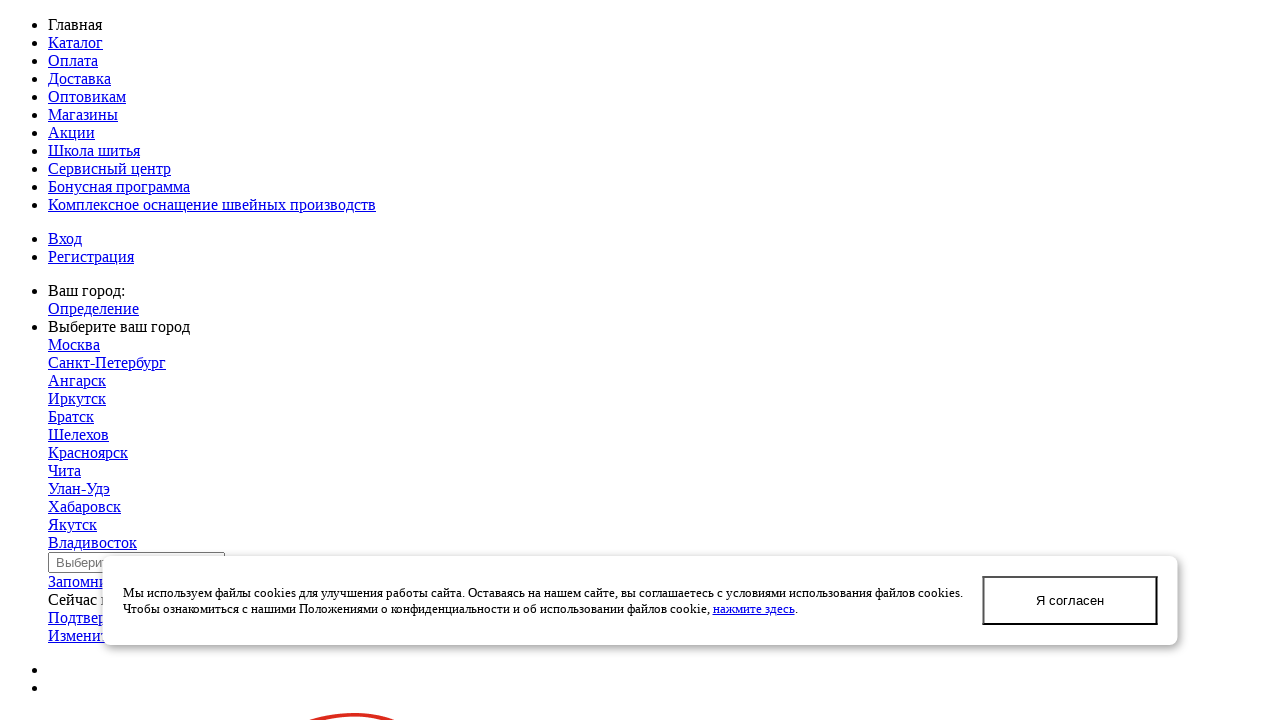

Page body loaded
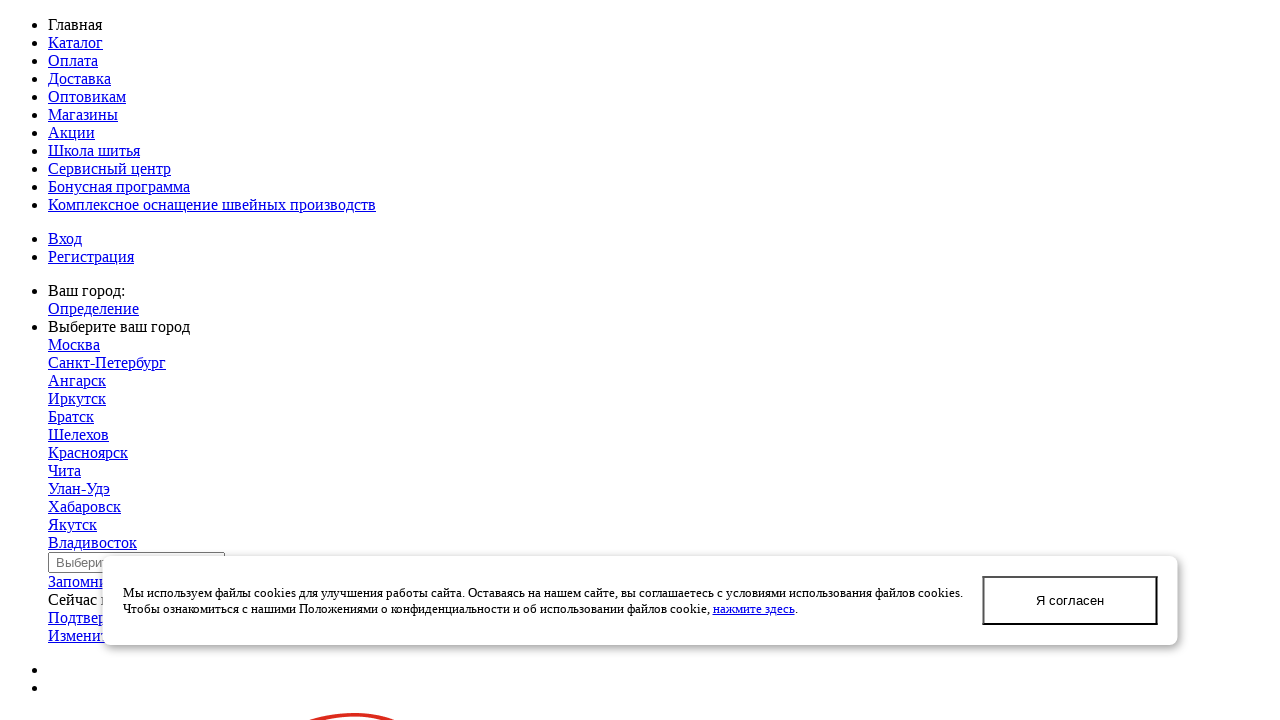

Located 'Оплата' (Payment) menu item
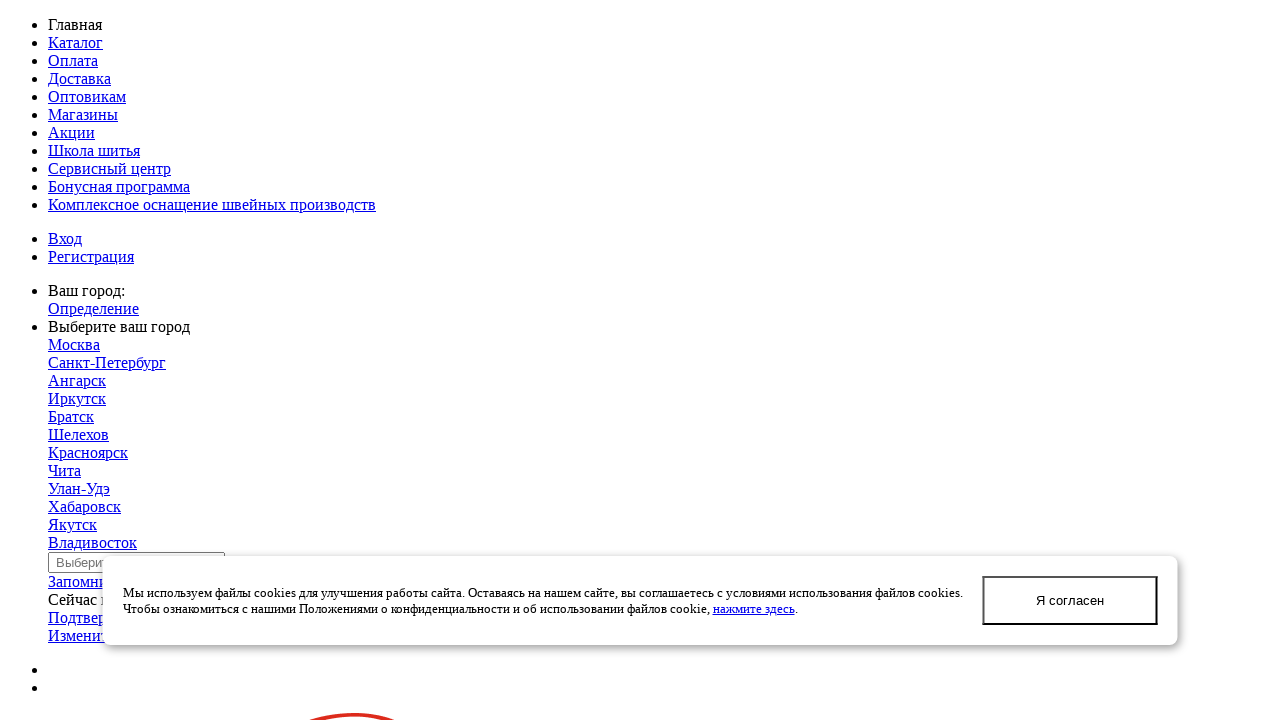

'Оплата' menu item is visible
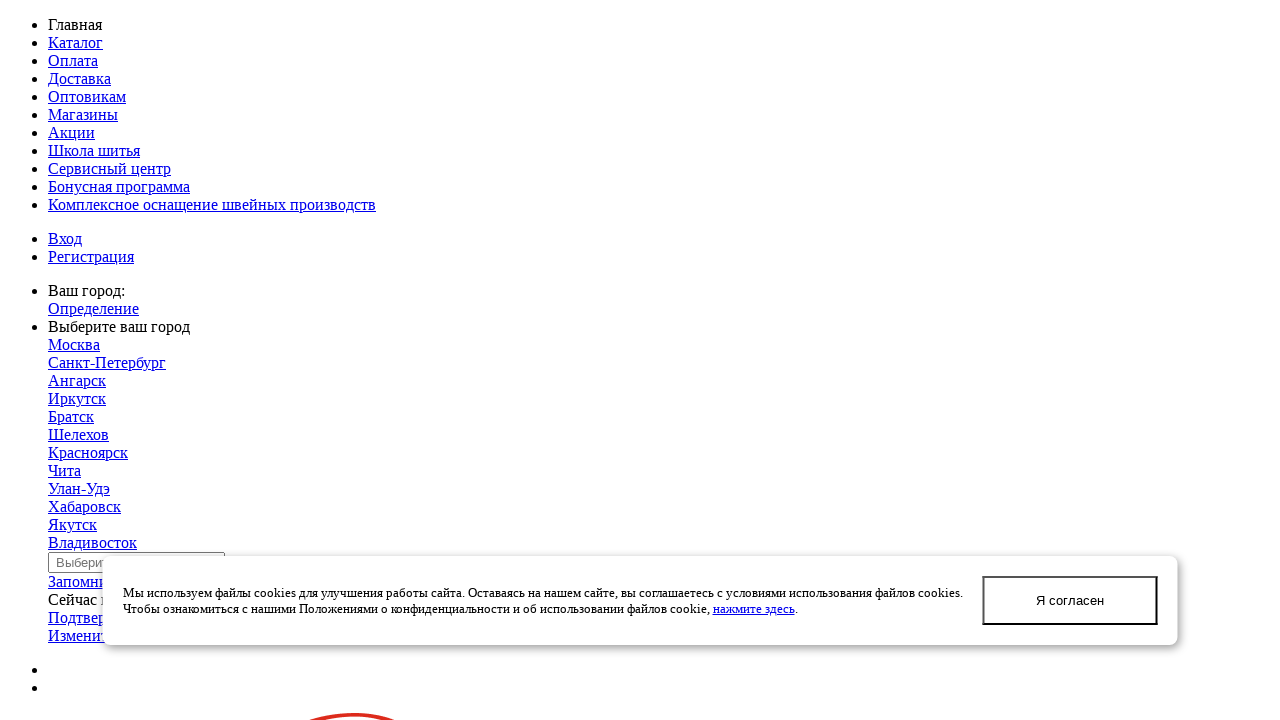

Clicked 'Оплата' (Payment) menu item at (73, 60) on xpath=//div[@class='subTableColumn']//a[normalize-space(text())='Оплата']
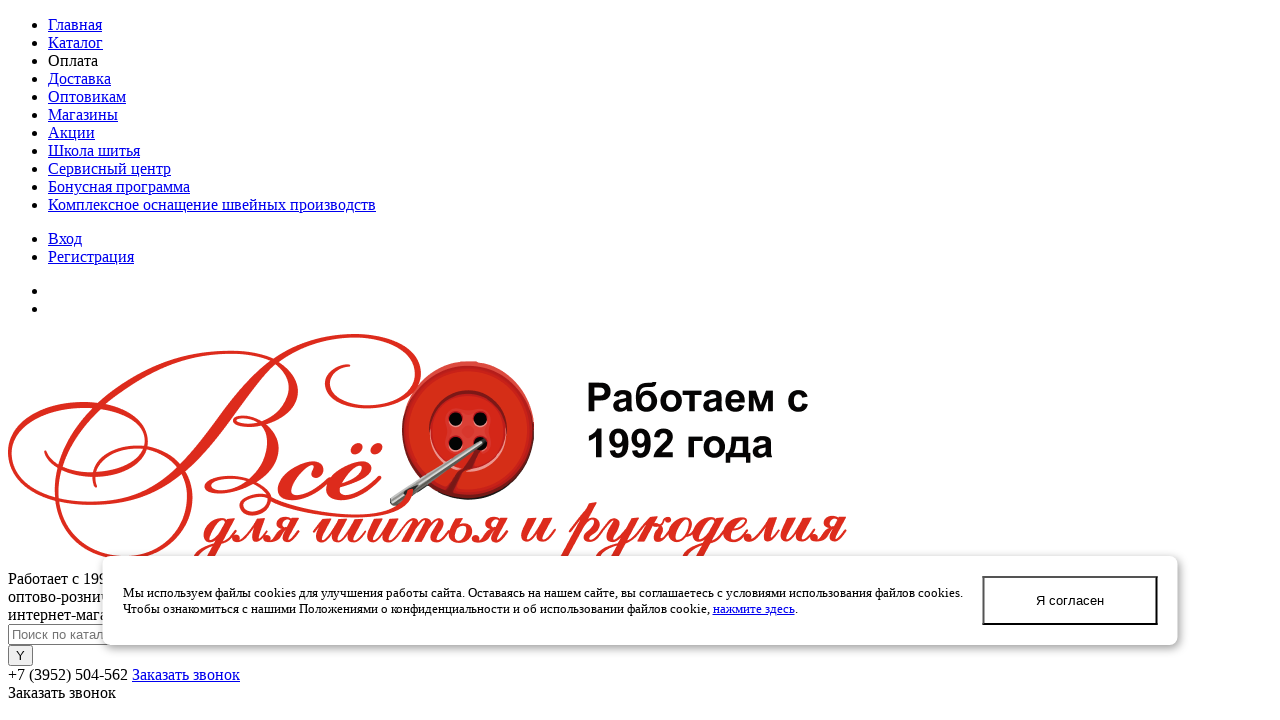

Page loaded after clicking 'Оплата' menu item
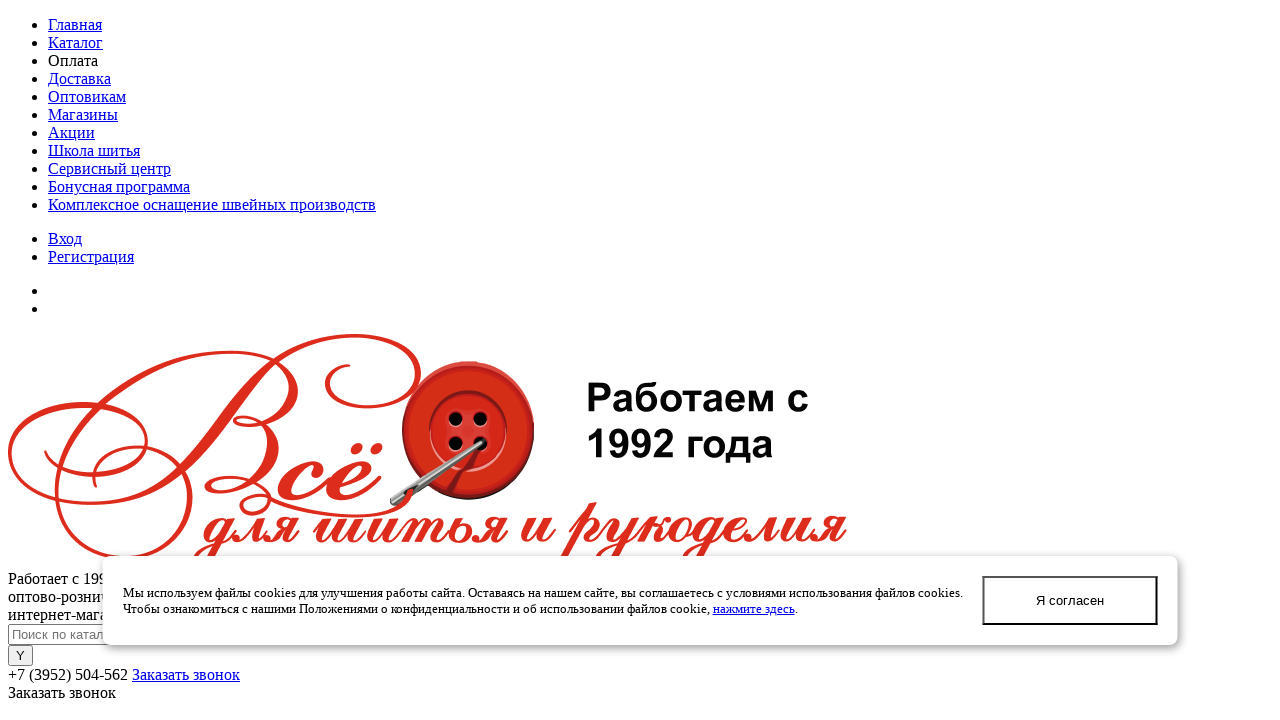

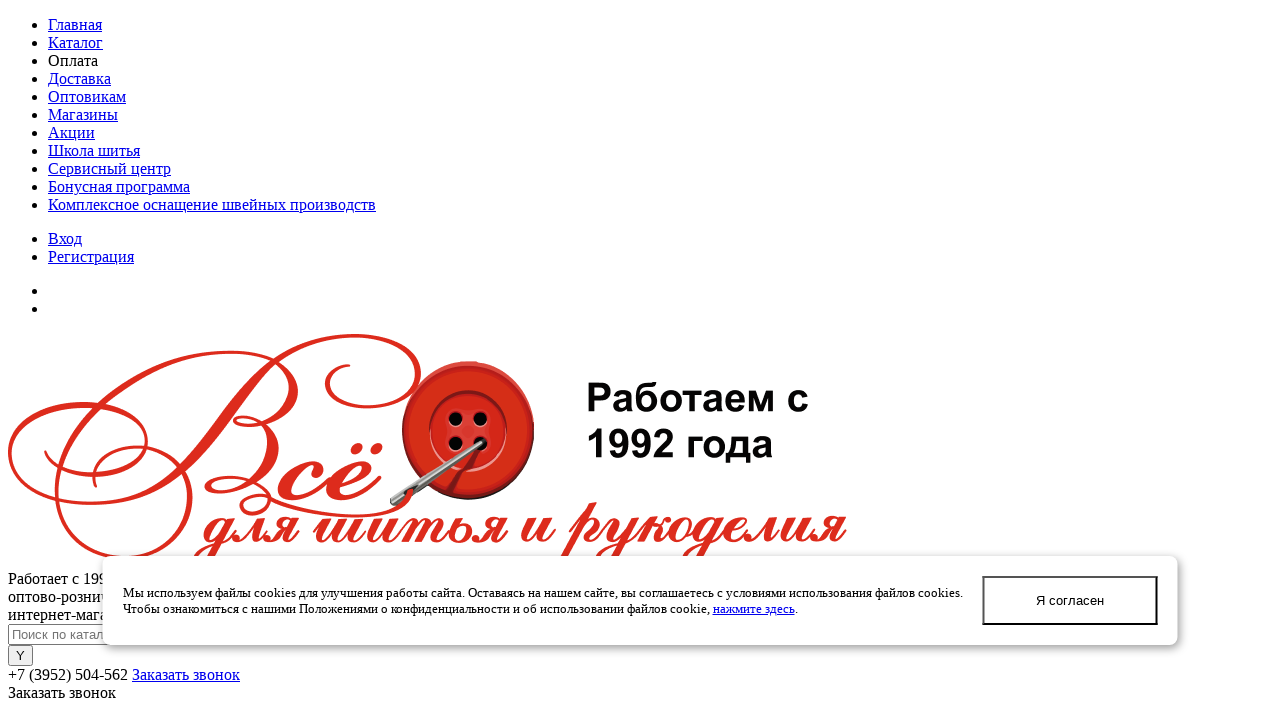